Tests country selection from an autosuggestive dropdown by typing and selecting India

Starting URL: http://demo.automationtesting.in/Register.html

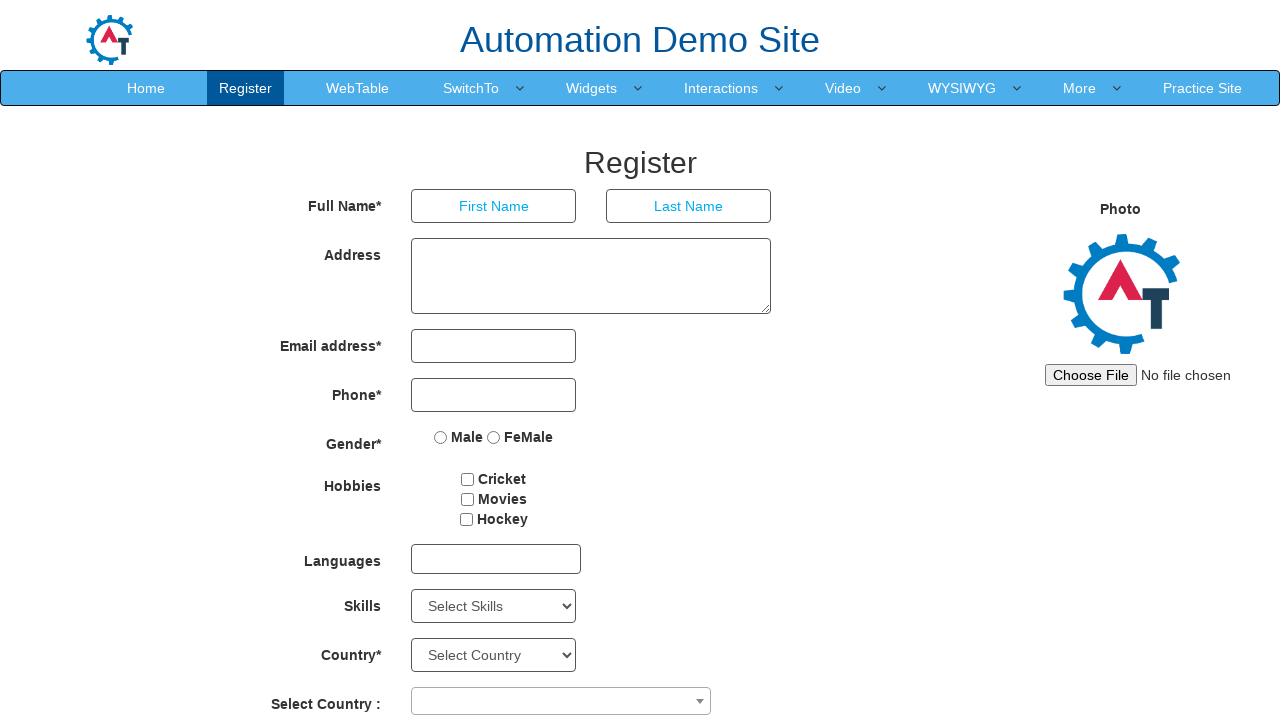

Scrolled down 1200px to view country selector
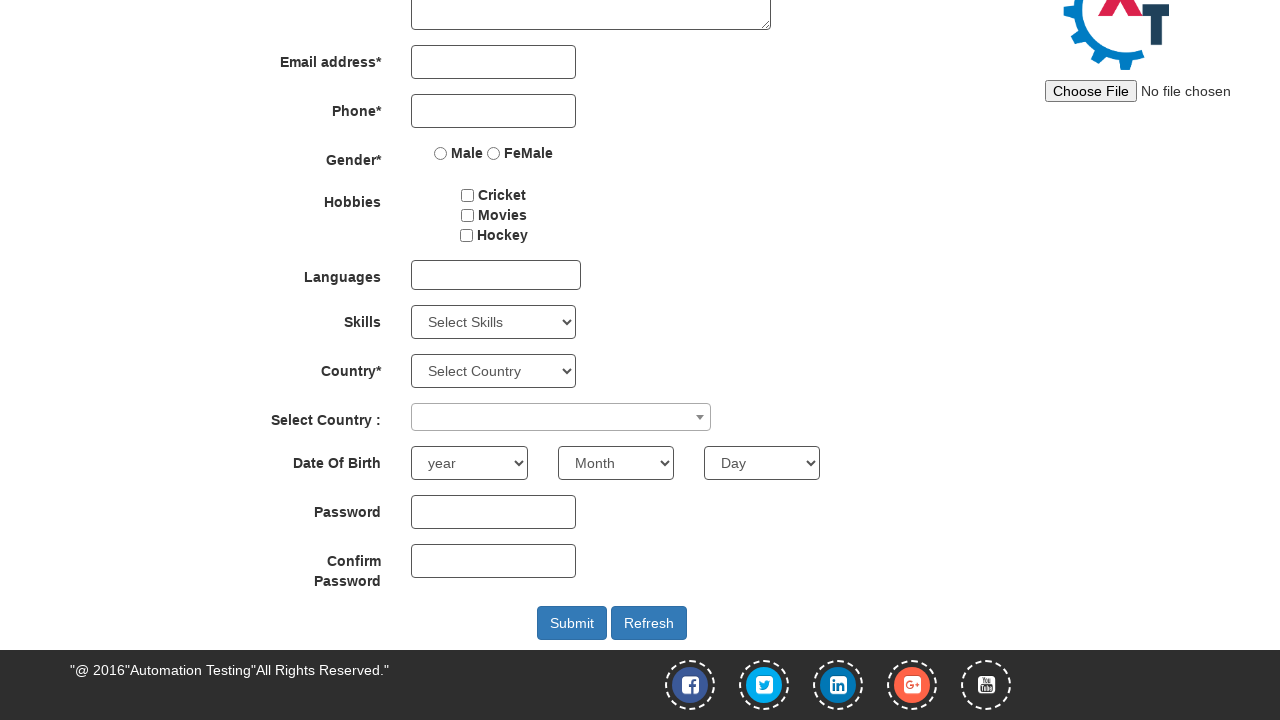

Clicked on country dropdown to open it at (561, 417) on xpath=//span[@class='select2-selection select2-selection--single']
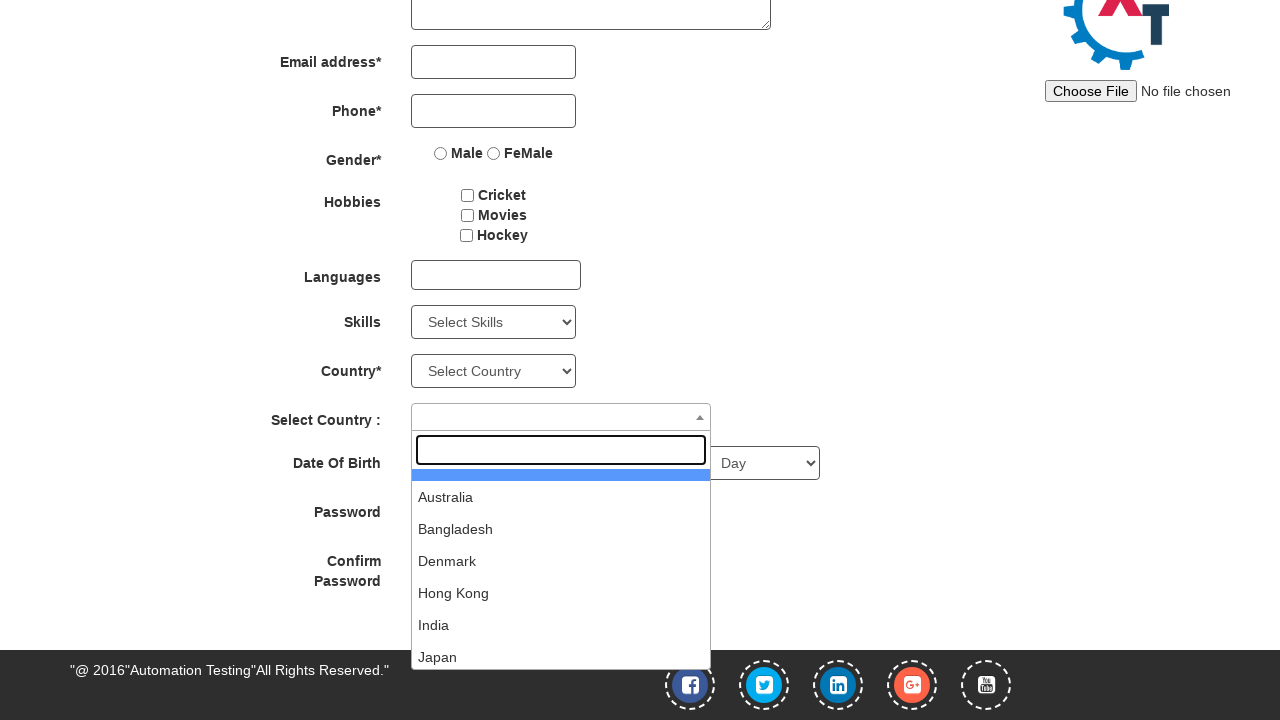

Typed 'IND' in the autosuggestive search field on //input[@class='select2-search__field']
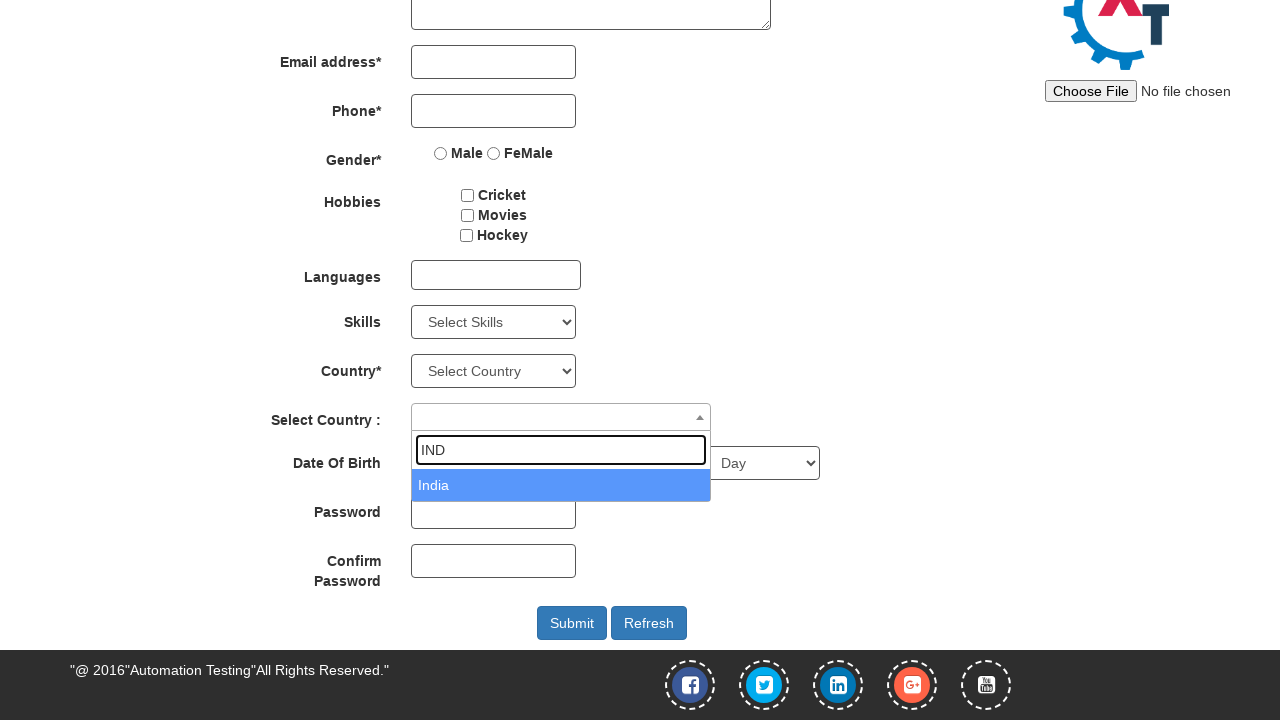

Selected 'India' from the dropdown results at (561, 485) on xpath=//li[@class='select2-results__option select2-results__option--highlighted'
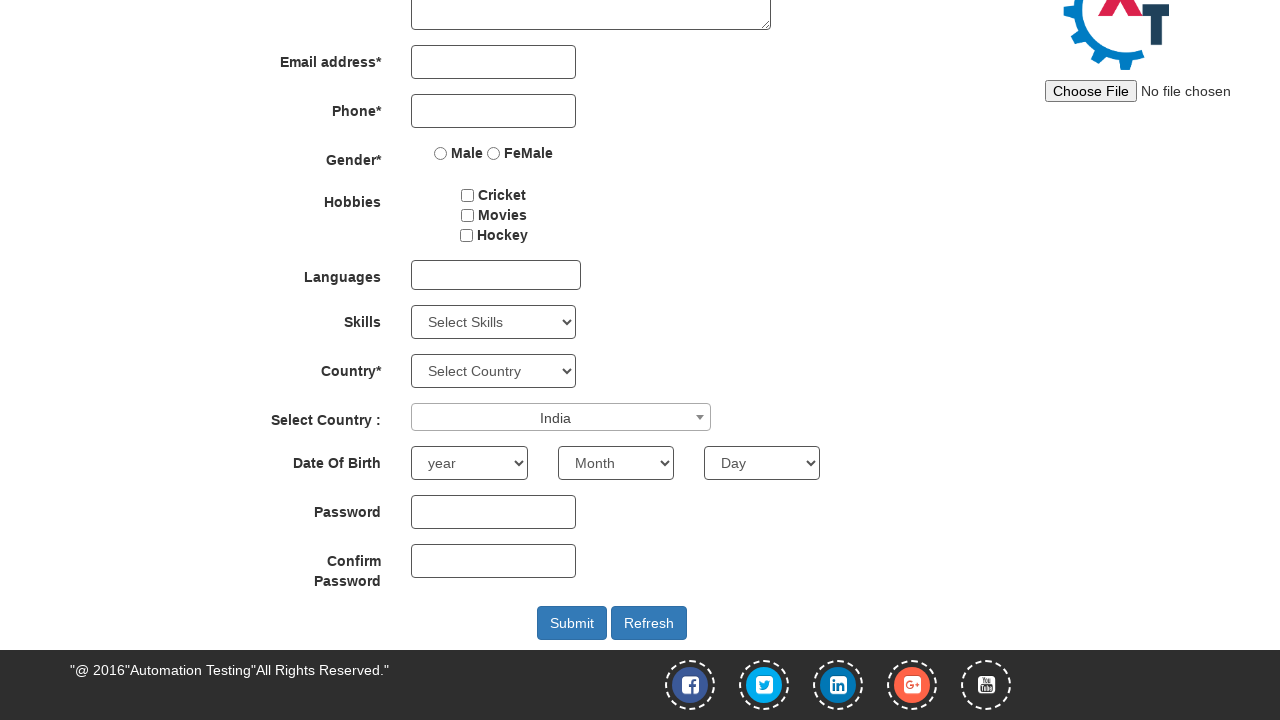

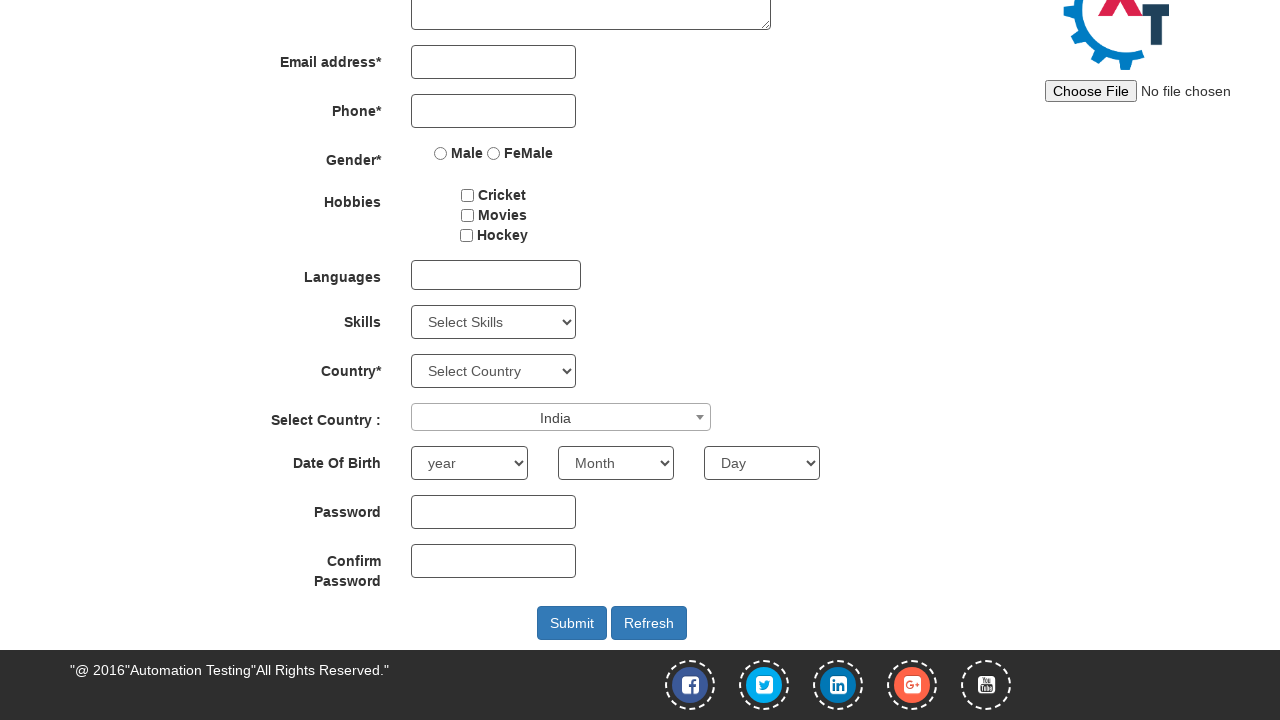